Tests file upload functionality with a valid file and verifies the uploaded filename is displayed correctly on the success page.

Starting URL: https://the-internet.herokuapp.com/upload

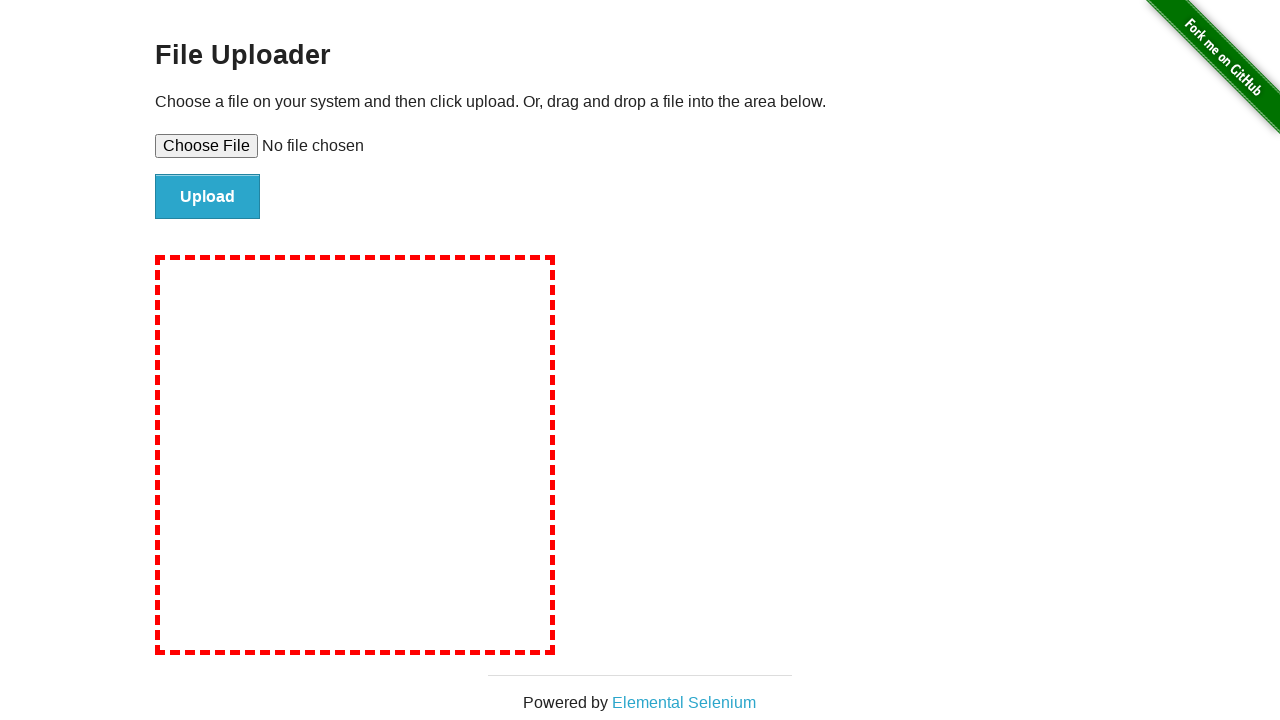

Created temporary test file with content
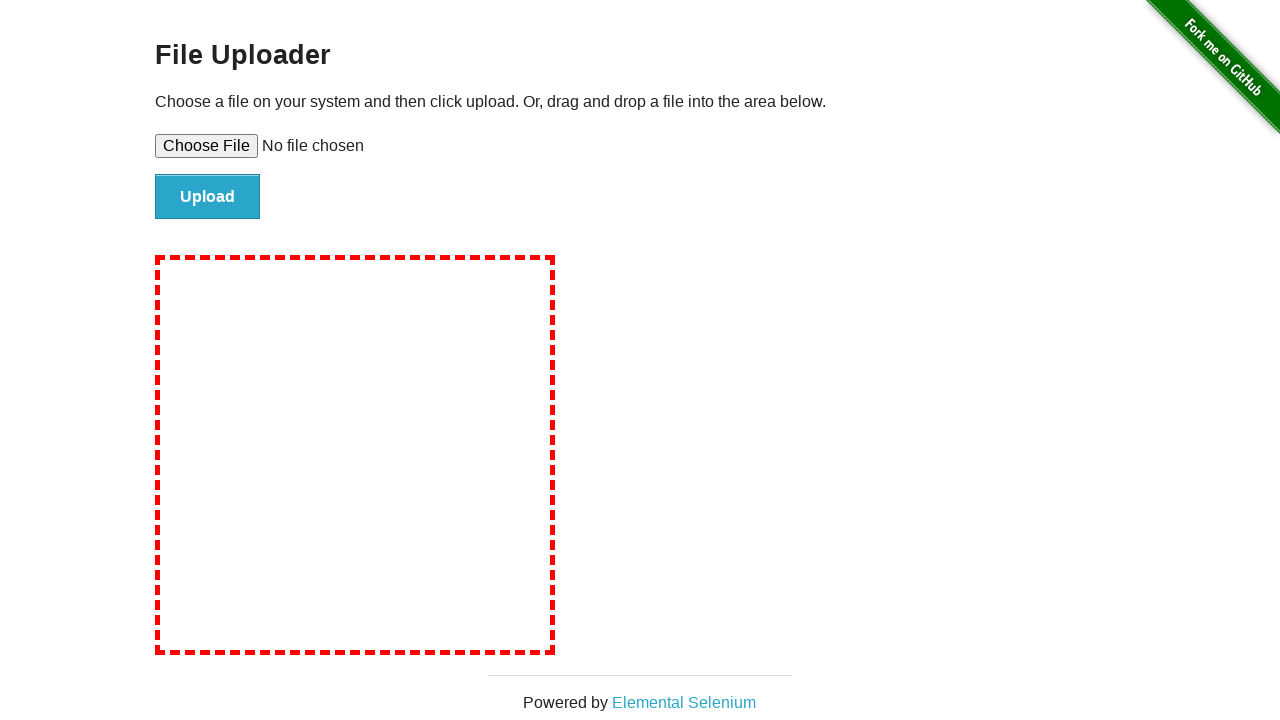

Set input file for upload field
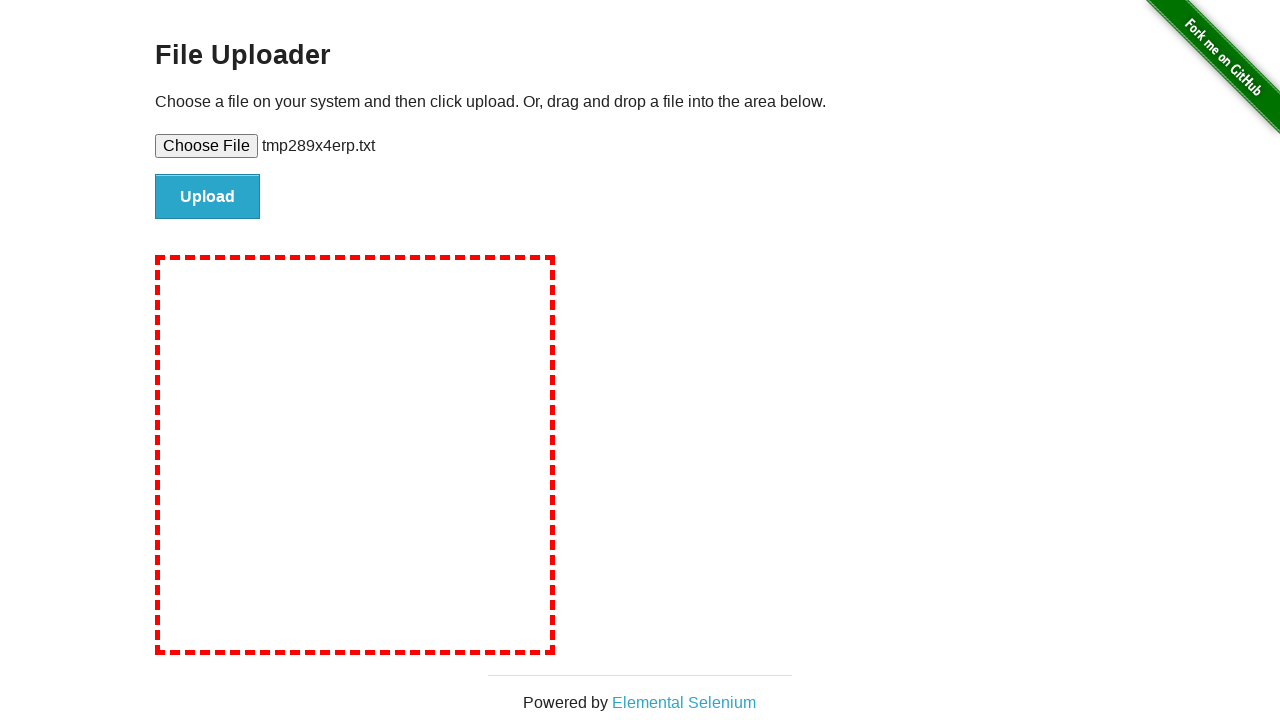

Clicked upload button to submit file at (208, 197) on input#file-submit
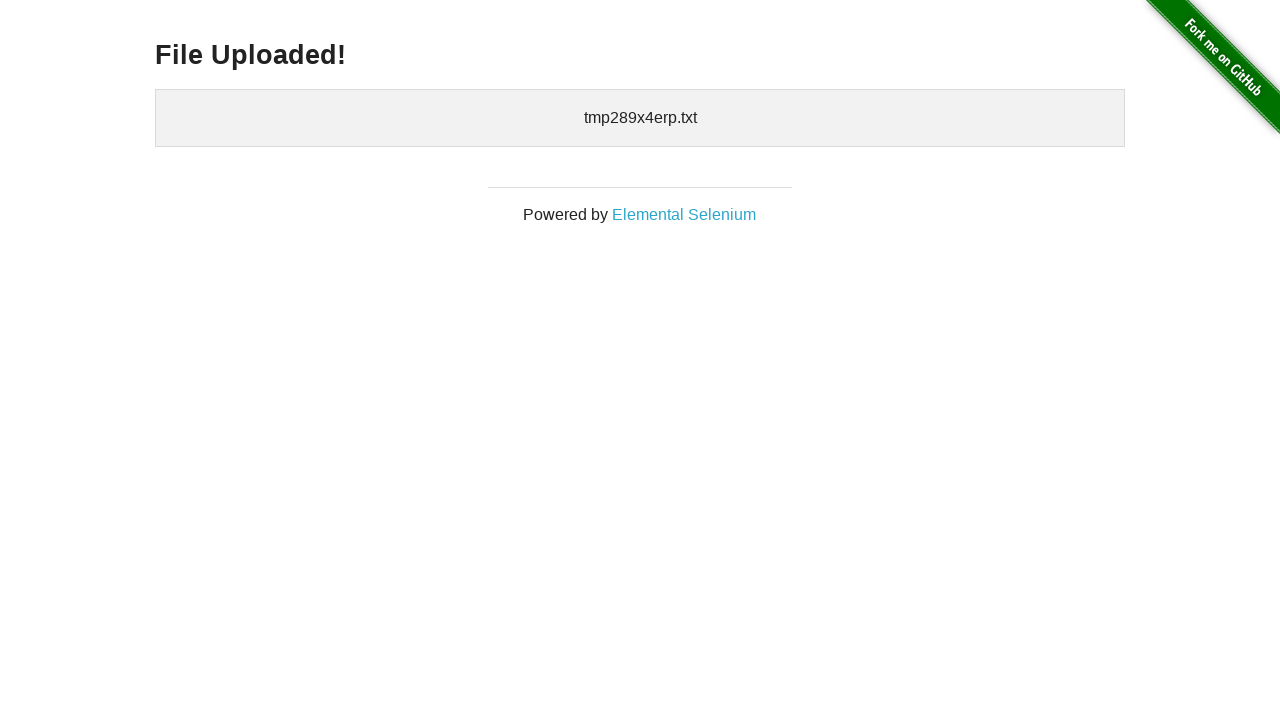

Verified uploaded filename is displayed on success page
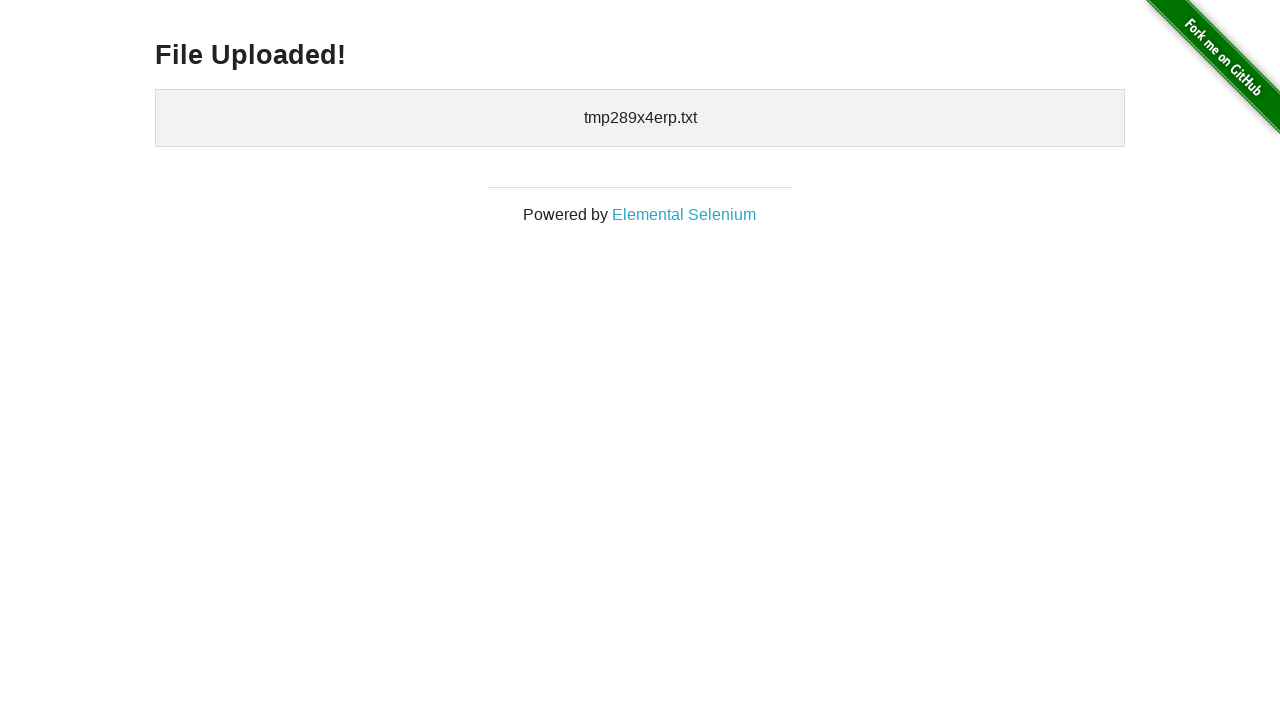

Cleaned up temporary test file
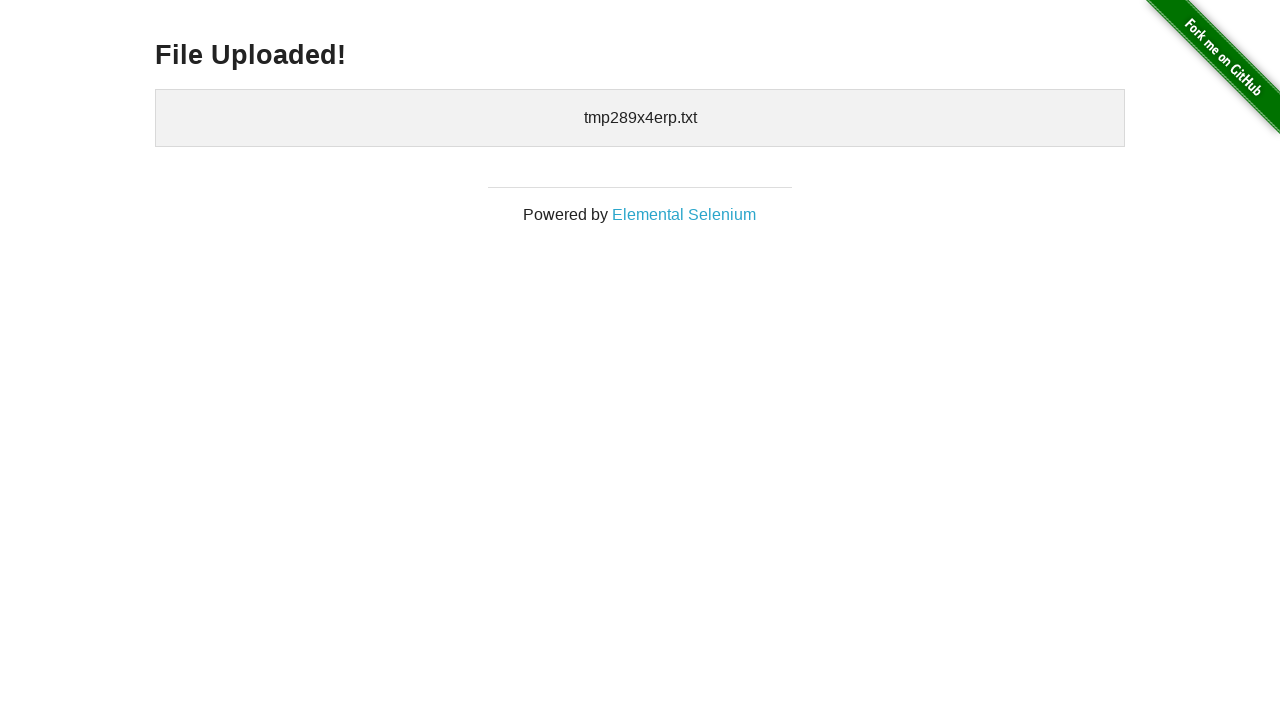

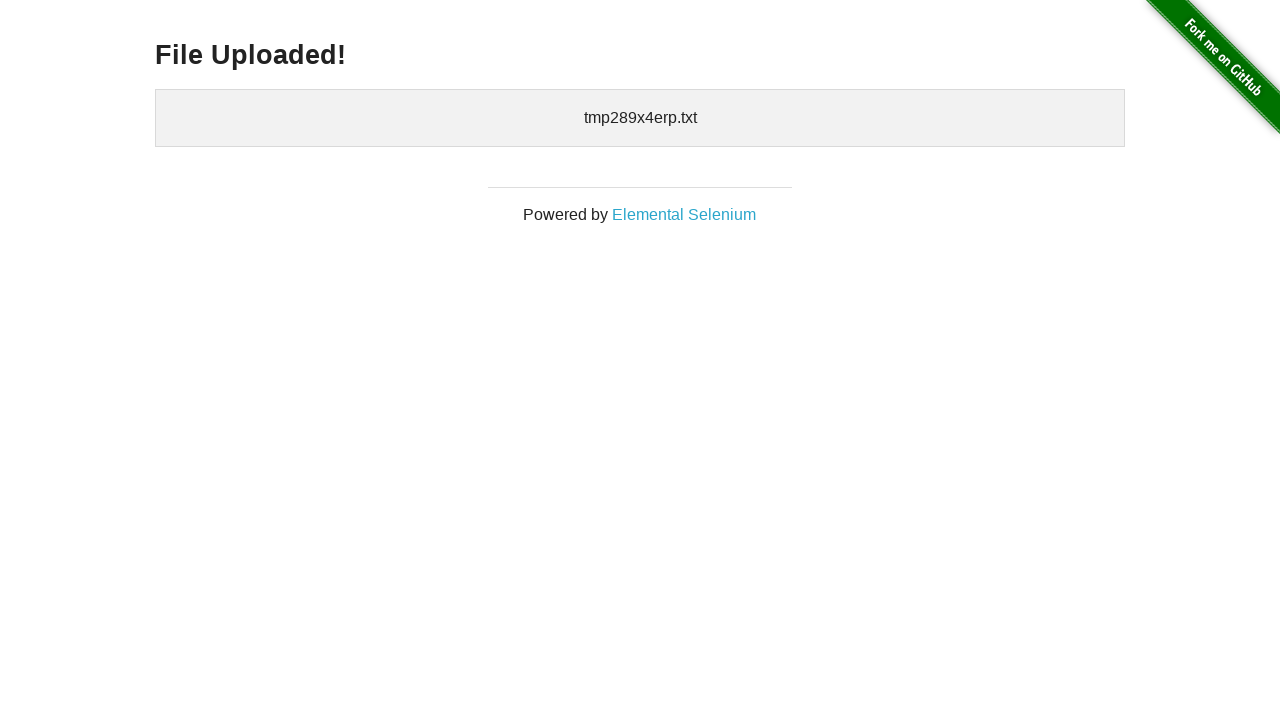